Tests various element selection methods including finding elements by ID, class name, name attribute, tag name, link text, and partial link text using different selector strategies (CSS, XPath). Also tests selecting multiple elements.

Starting URL: http://benbai123.github.io/TestPages/Automation/Selenium/CommandsTesting.html

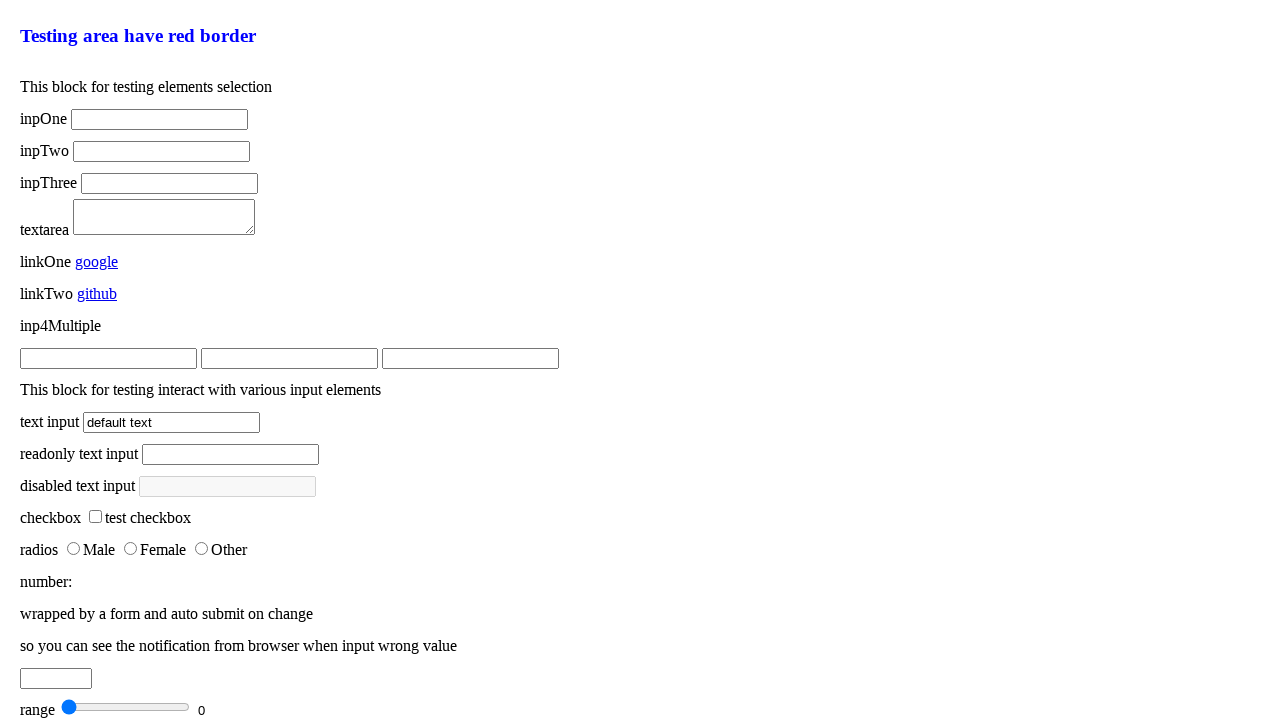

Filled input element with ID 'inpOne' with 'found' on #inpOne
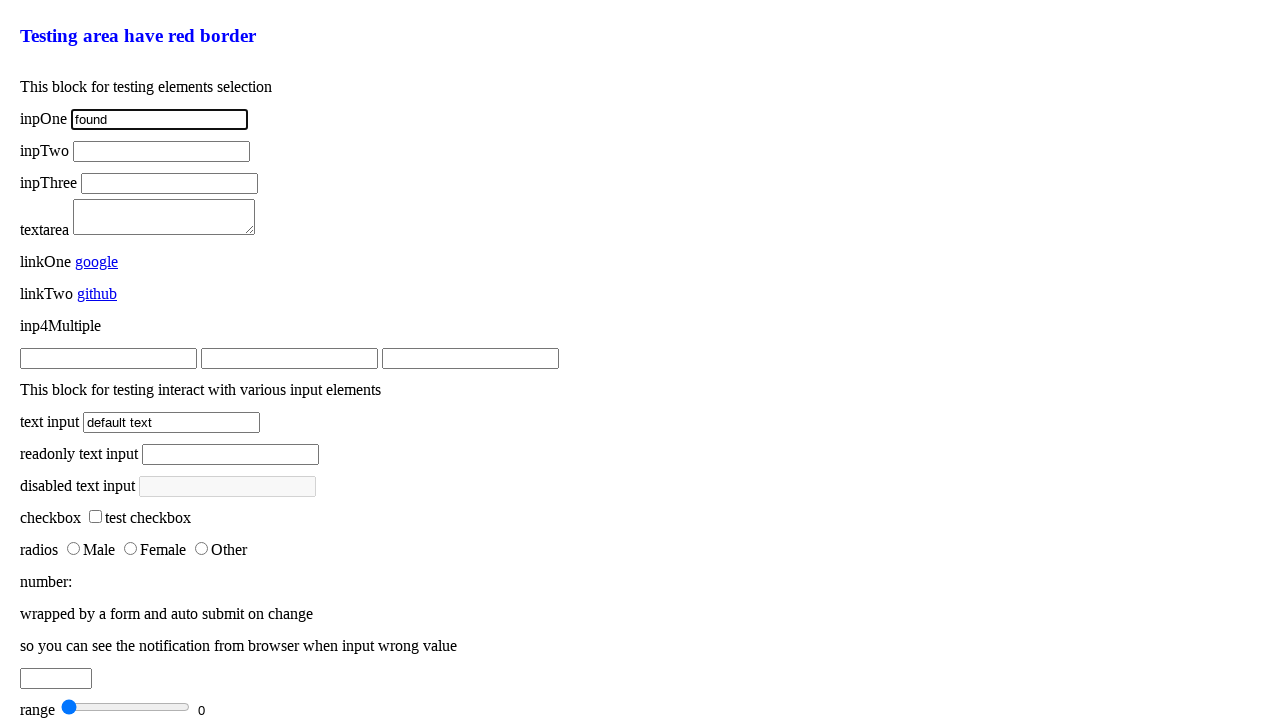

Filled input element with ID 'inpOne' with 'found 2' on #inpOne
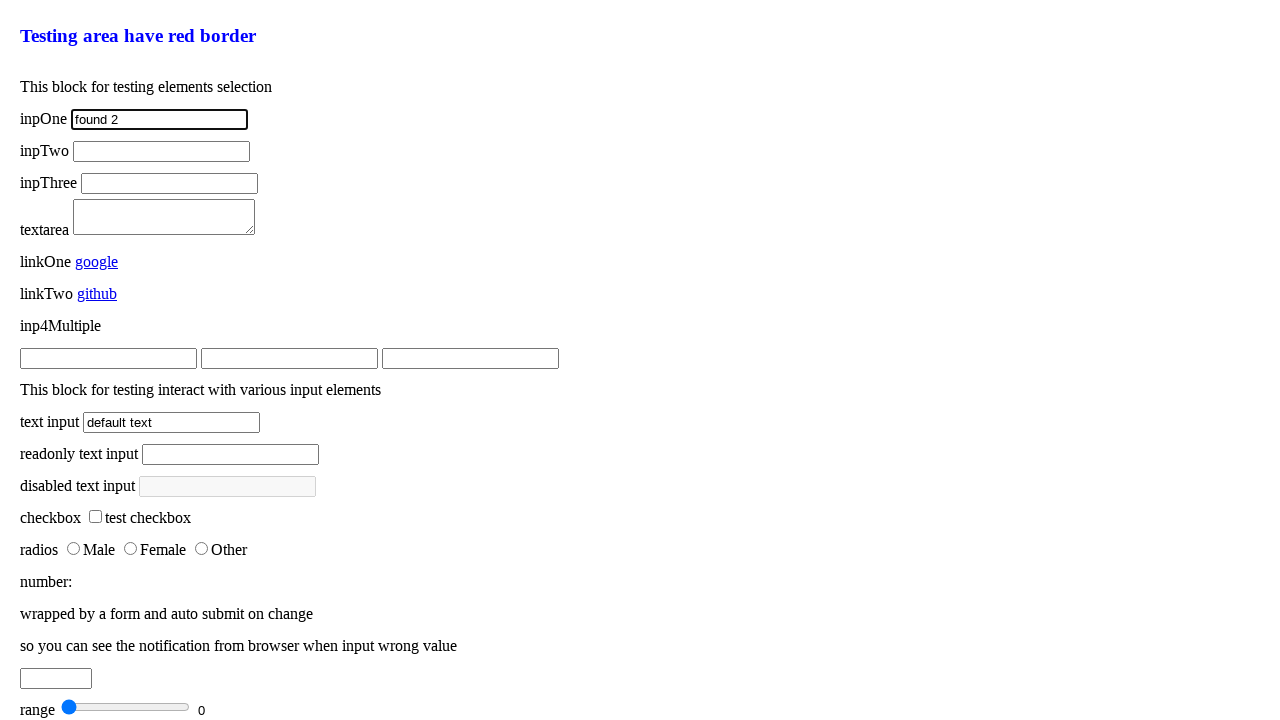

Filled input element with ID 'inpOne' with 'found 3' on #inpOne
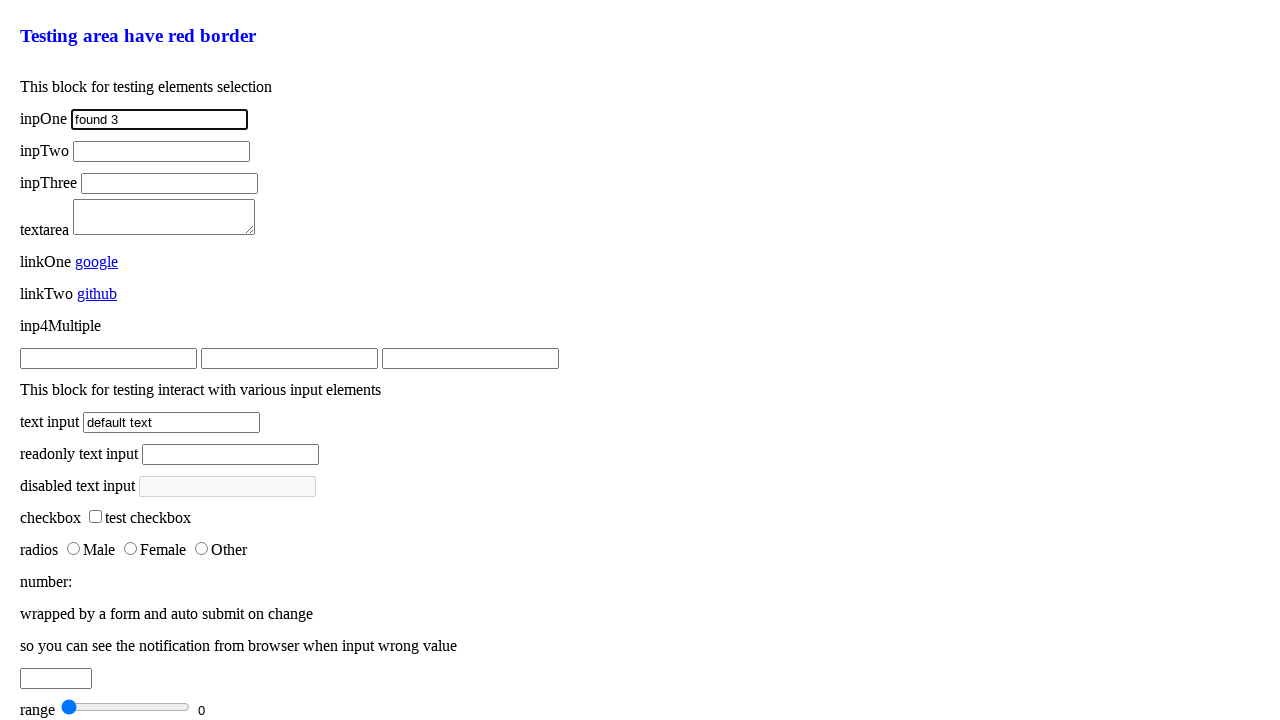

Filled input element with ID 'inpOne' with 'found 4' on #inpOne
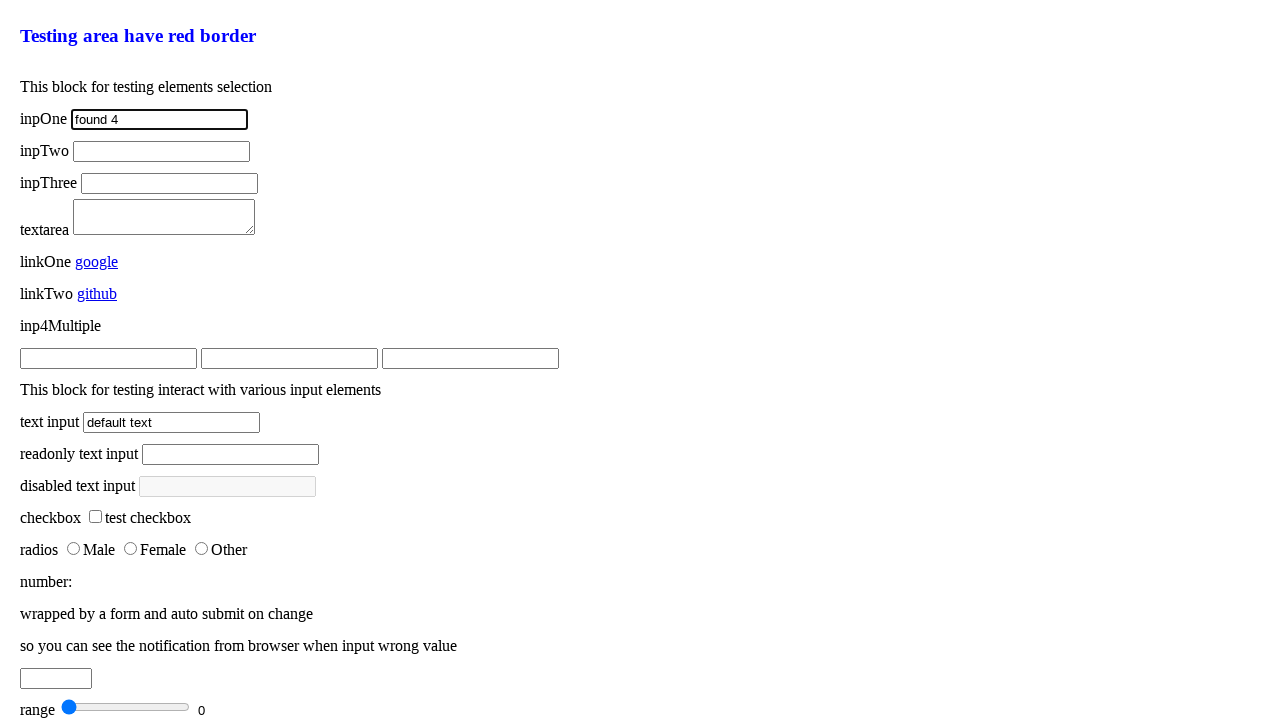

Filled input element with class 'inpTwo' with 'found' on .inpTwo
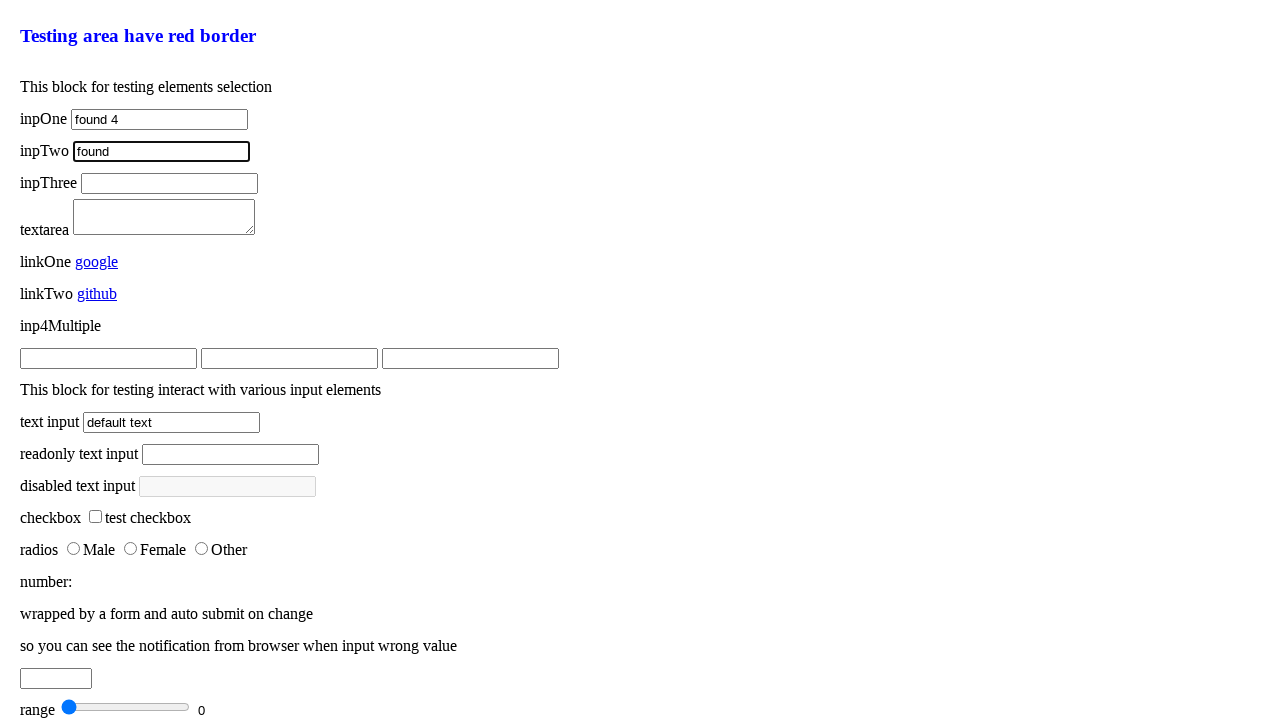

Filled input element with class 'inpTwo' with 'found 2' on .inpTwo
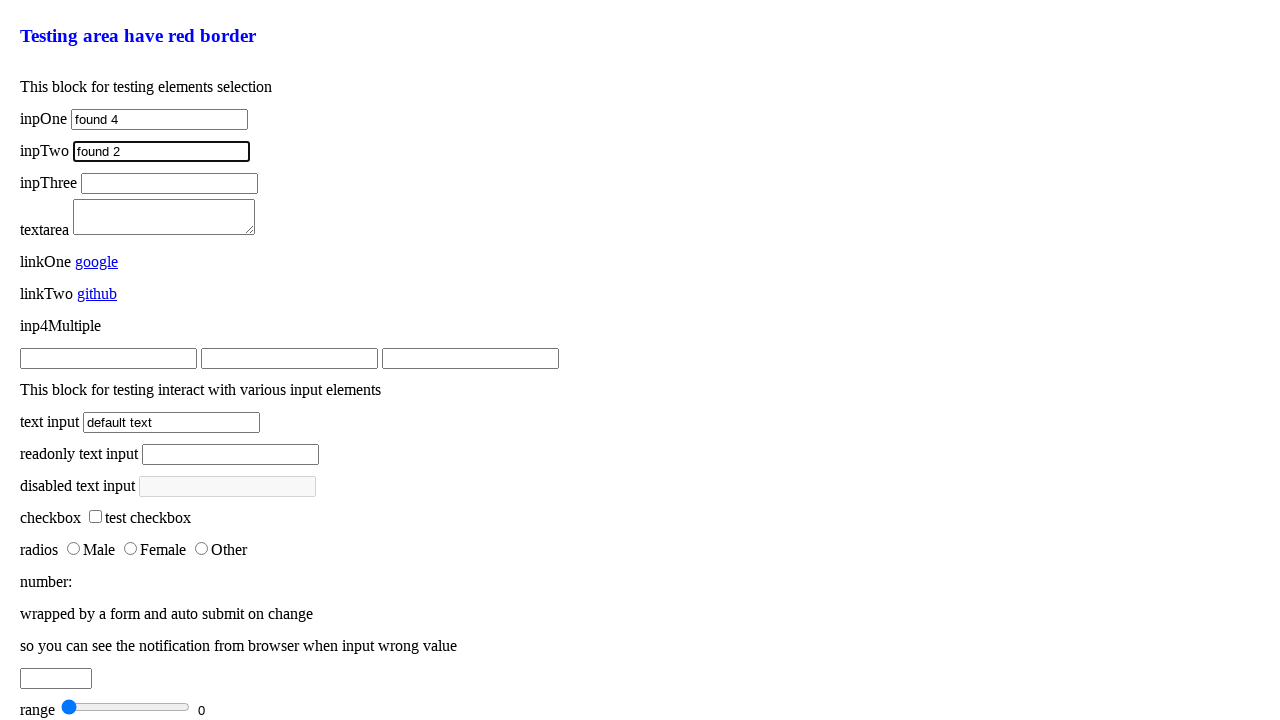

Filled input element with class 'inpTwo' with 'found 3' on .inpTwo
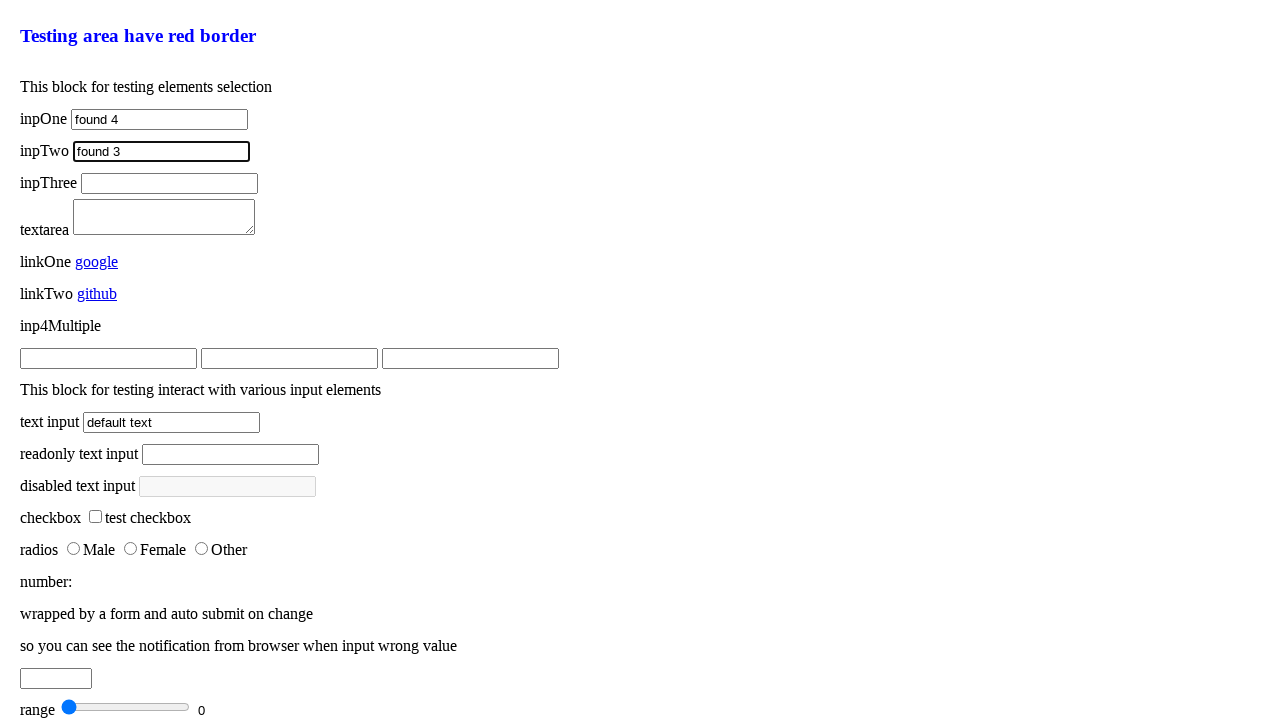

Filled input element with class 'inpTwo' with 'found 4' on .inpTwo
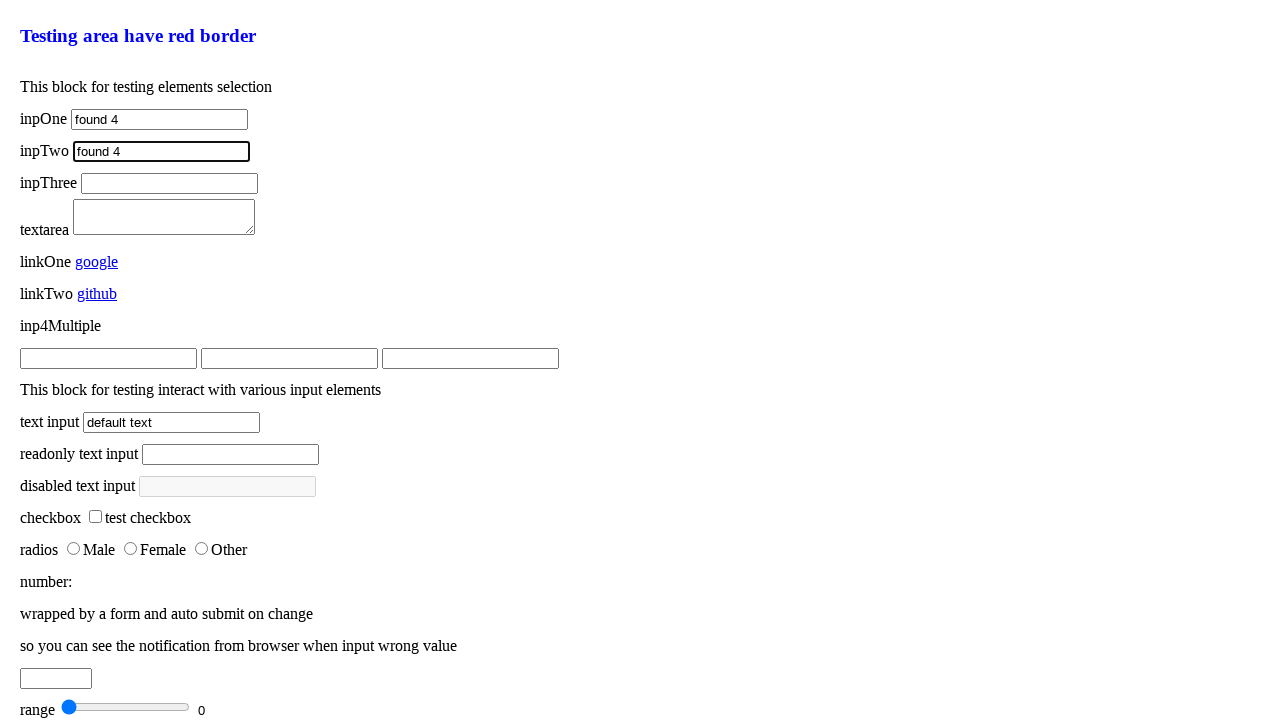

Filled input element with name 'inpThree' with 'found' on [name='inpThree']
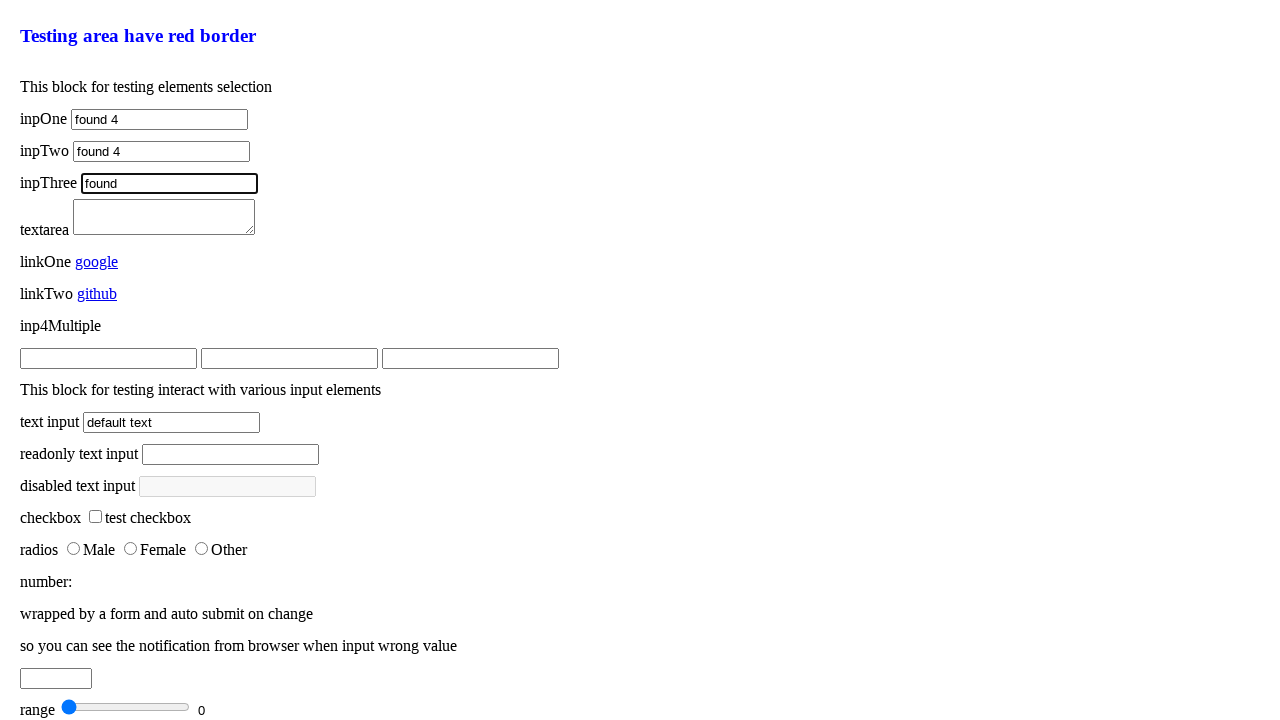

Filled input element with name 'inpThree' with 'found 2' on [name='inpThree']
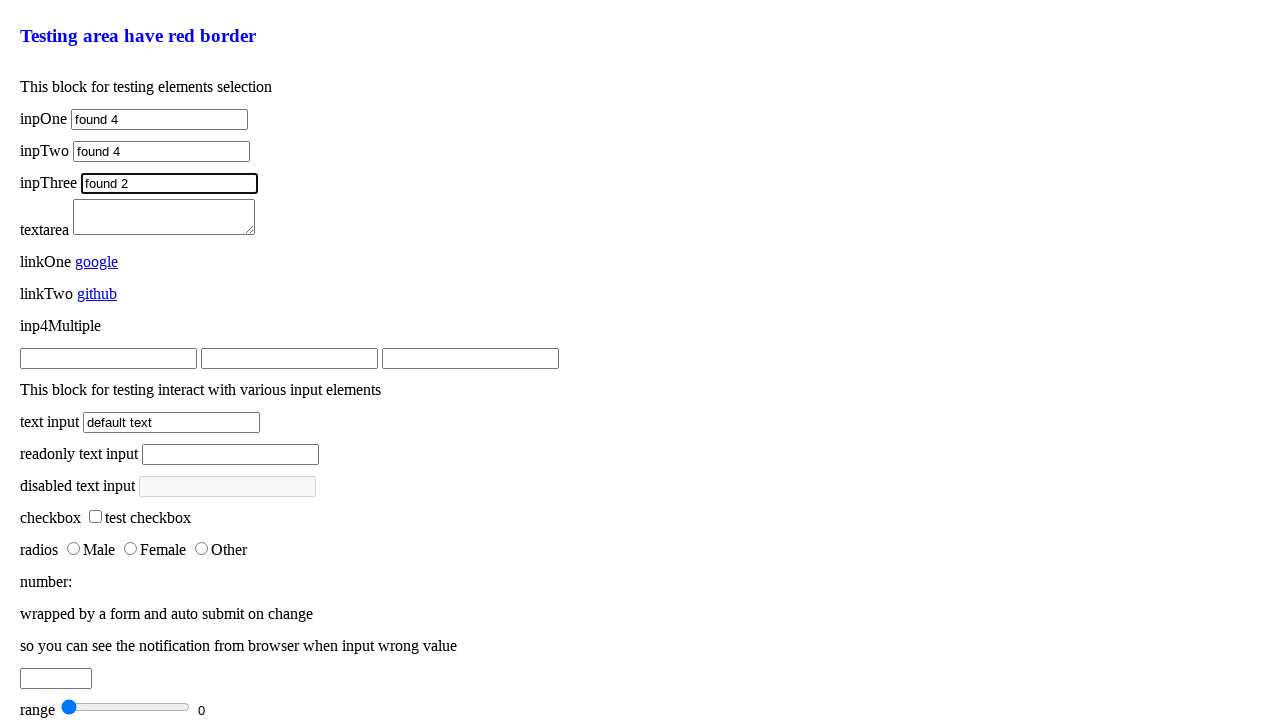

Filled input element with name 'inpThree' with 'found 3' on [name='inpThree']
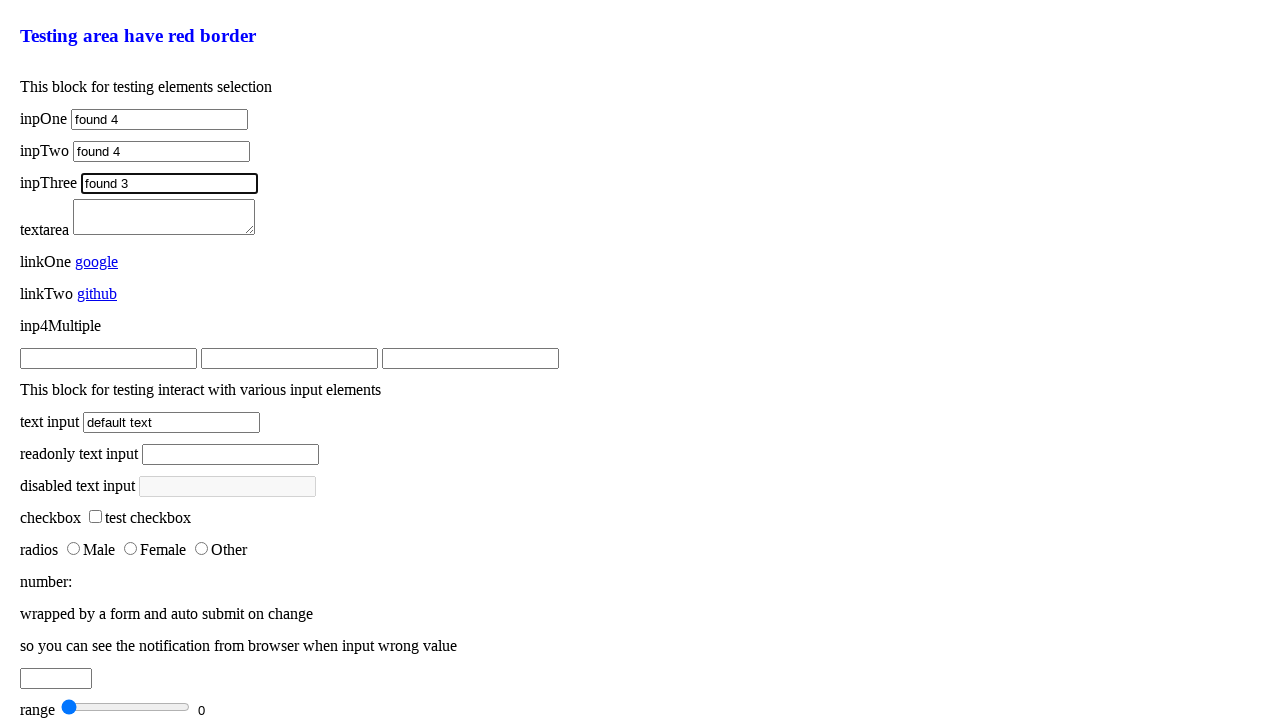

Filled input element with name 'inpThree' with 'found 4' on [name='inpThree']
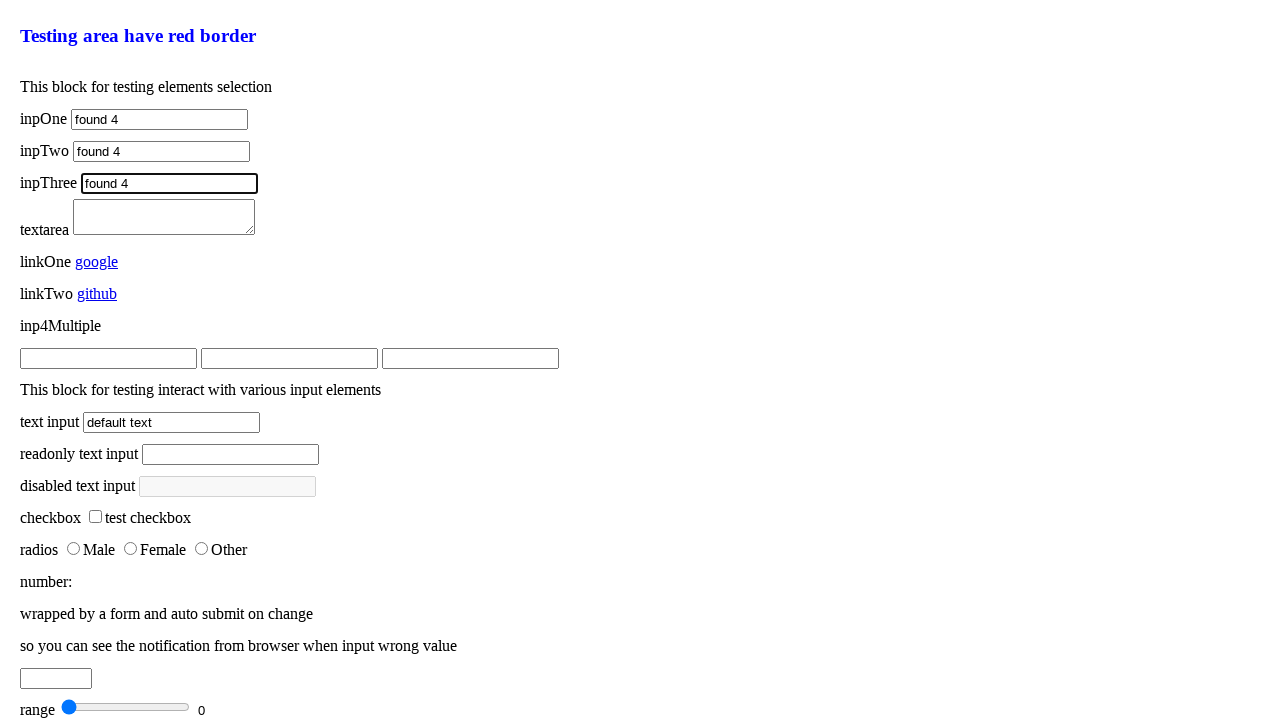

Filled textarea element with 'found' on textarea
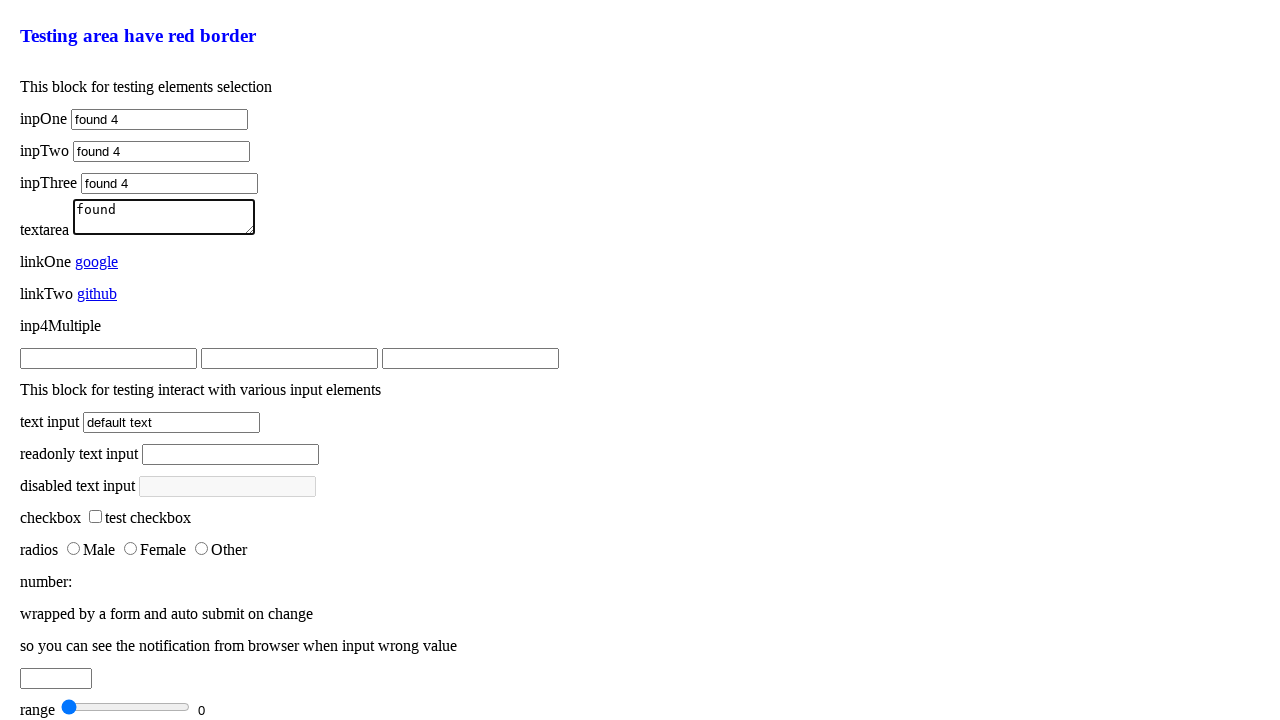

Filled textarea element with 'found 2' on textarea
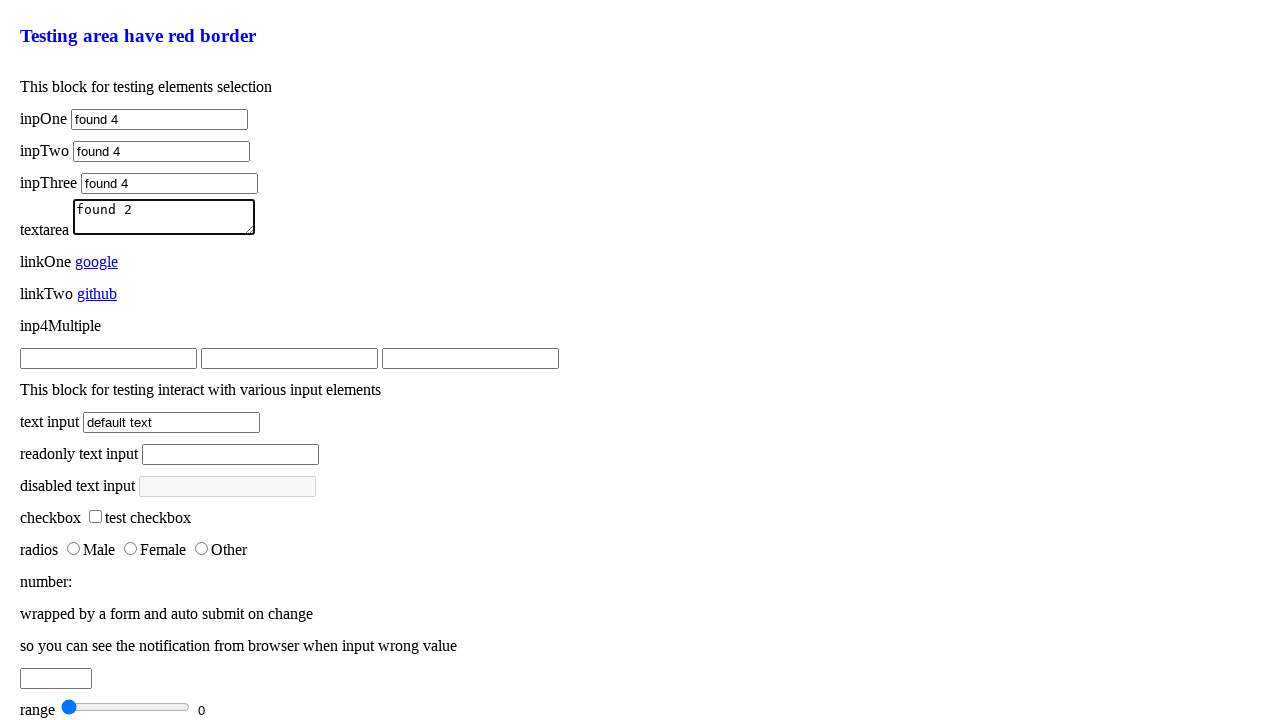

Filled textarea element with 'found 3' on textarea
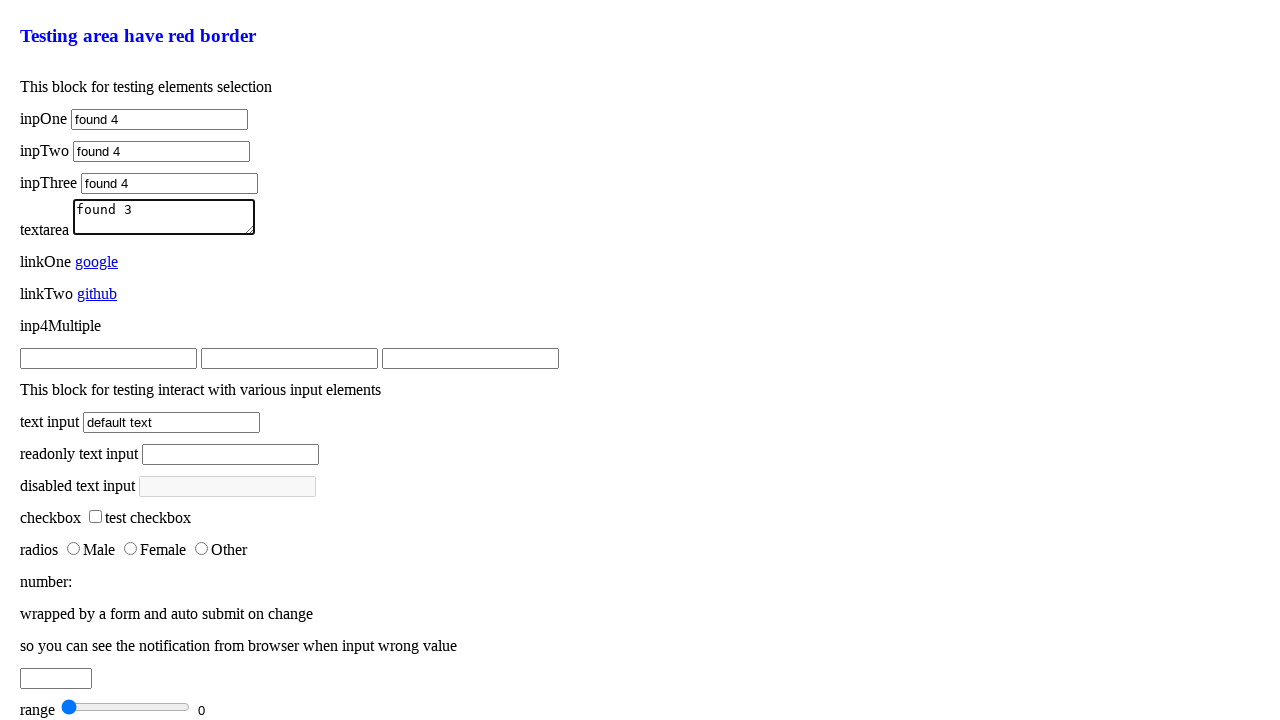

Filled textarea element with 'found 4' on textarea
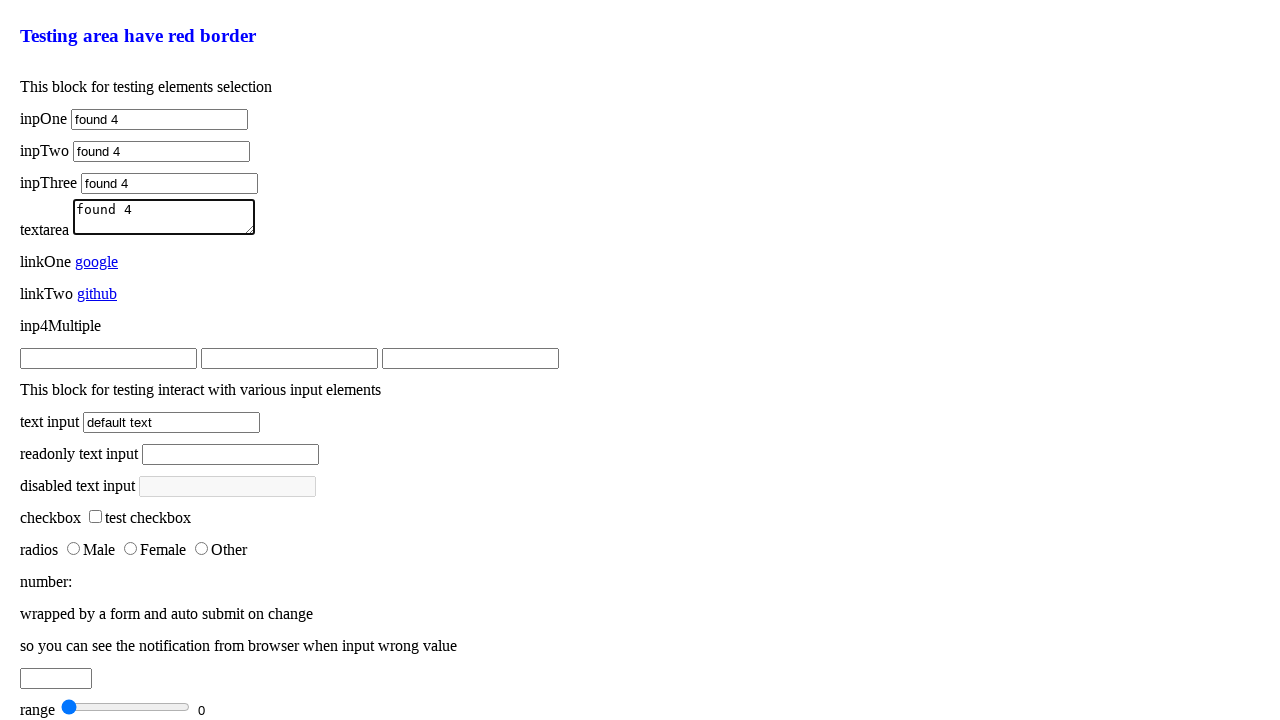

Located all elements with class 'inp4Multiple'
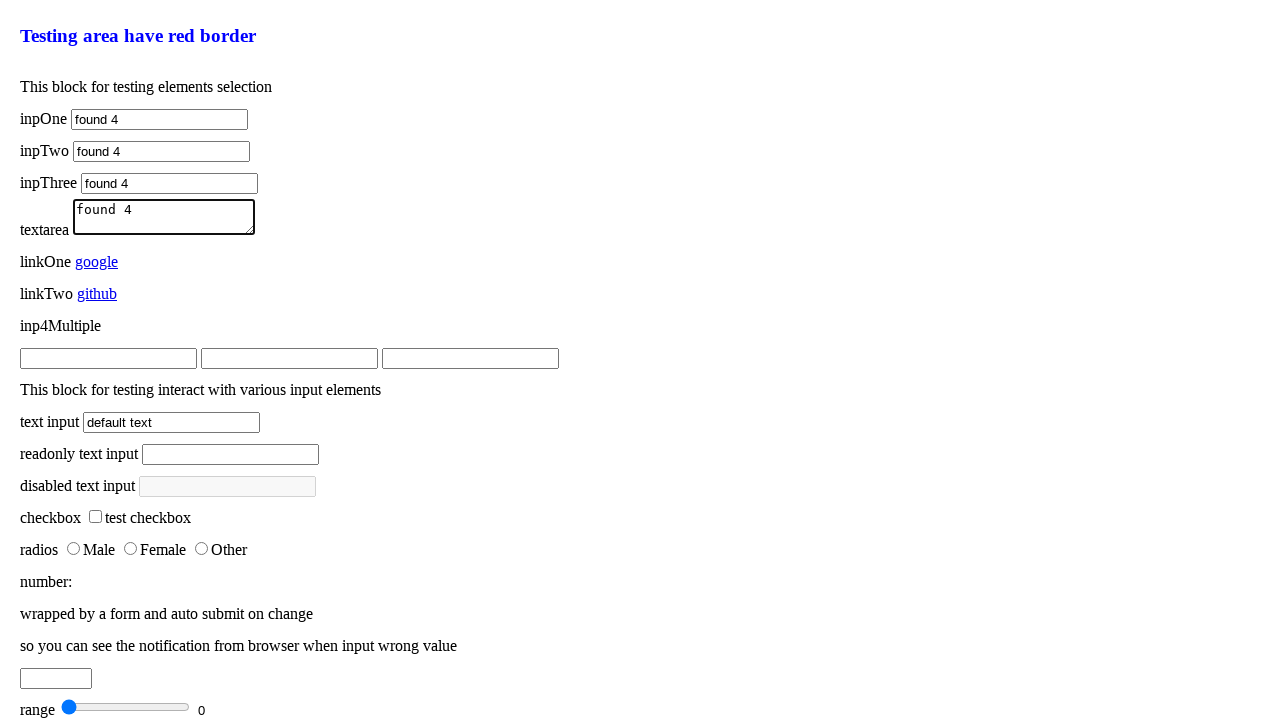

Filled multiple input element with 'multiple found' on .inp4Multiple >> nth=0
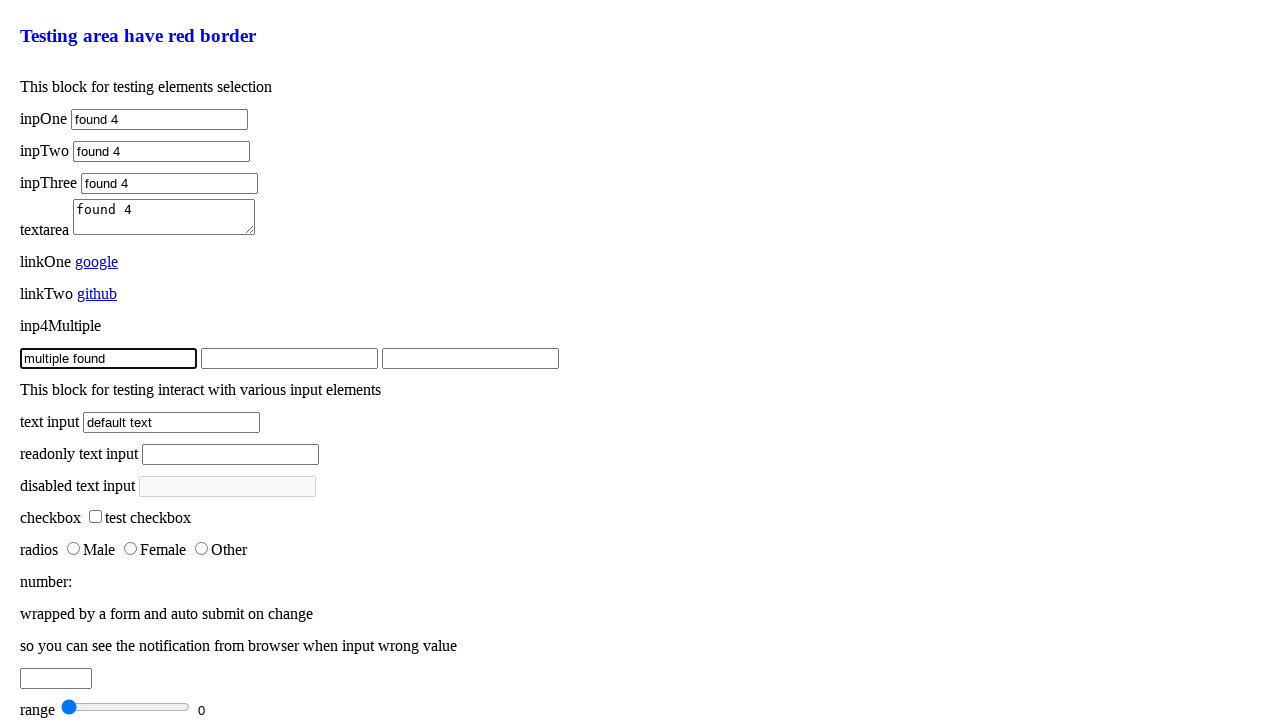

Filled multiple input element with 'multiple found' on .inp4Multiple >> nth=1
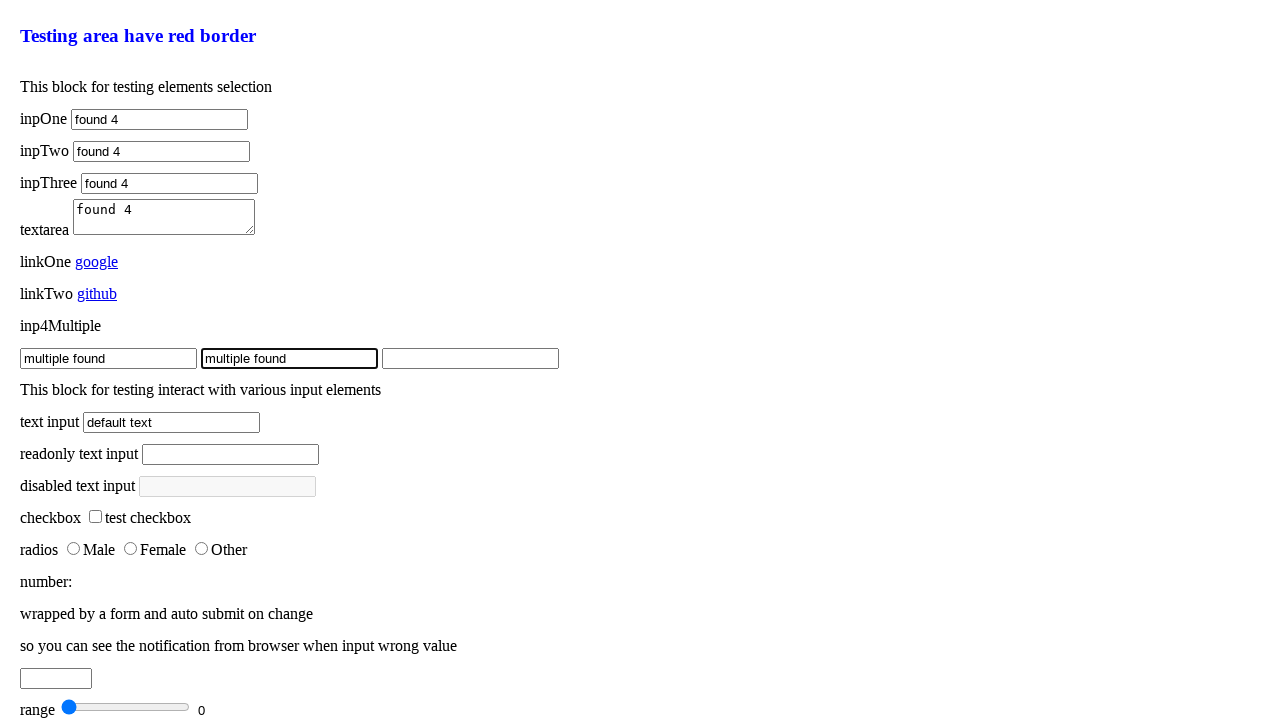

Filled multiple input element with 'multiple found' on .inp4Multiple >> nth=2
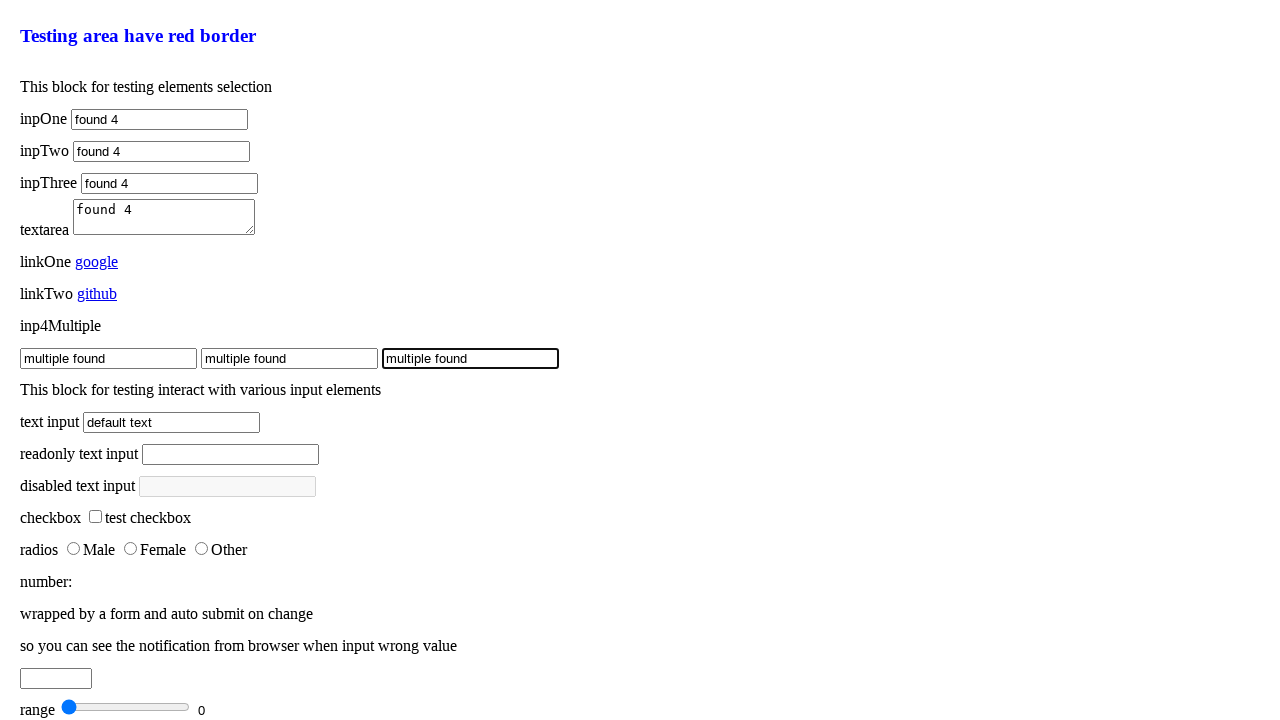

Filled multiple input element with 'multiple found 2' on .inp4Multiple >> nth=0
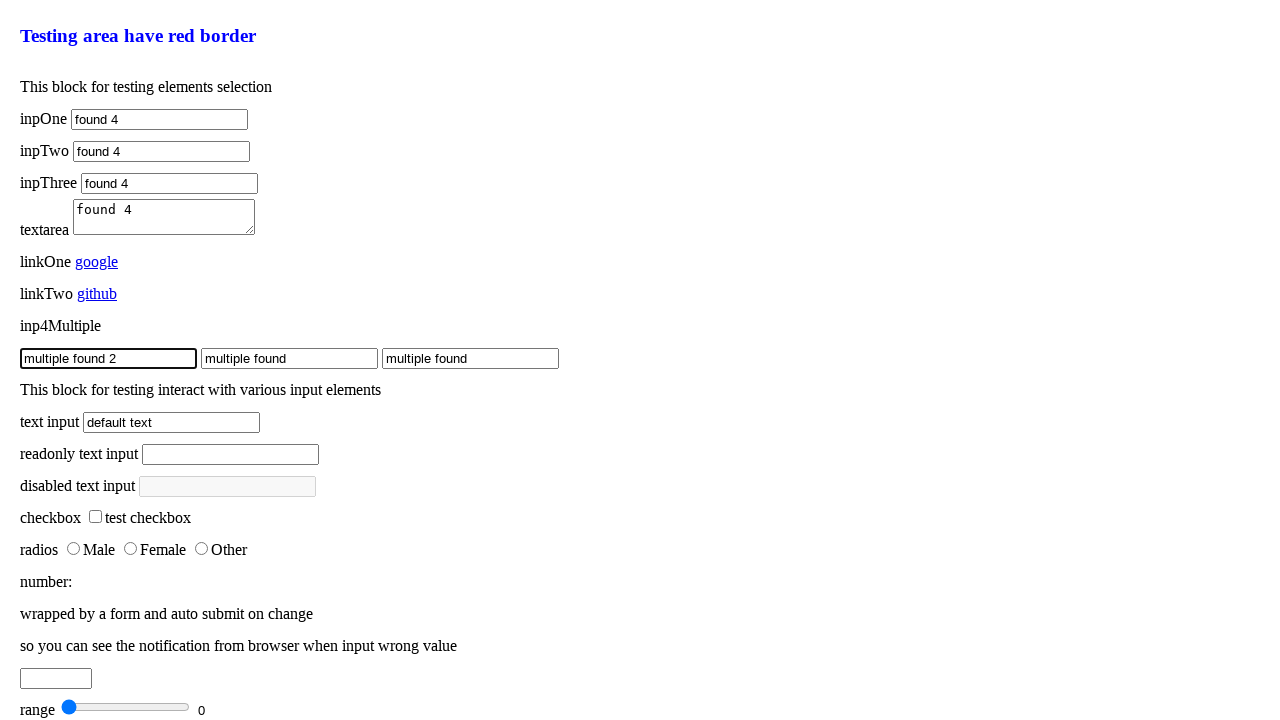

Filled multiple input element with 'multiple found 2' on .inp4Multiple >> nth=1
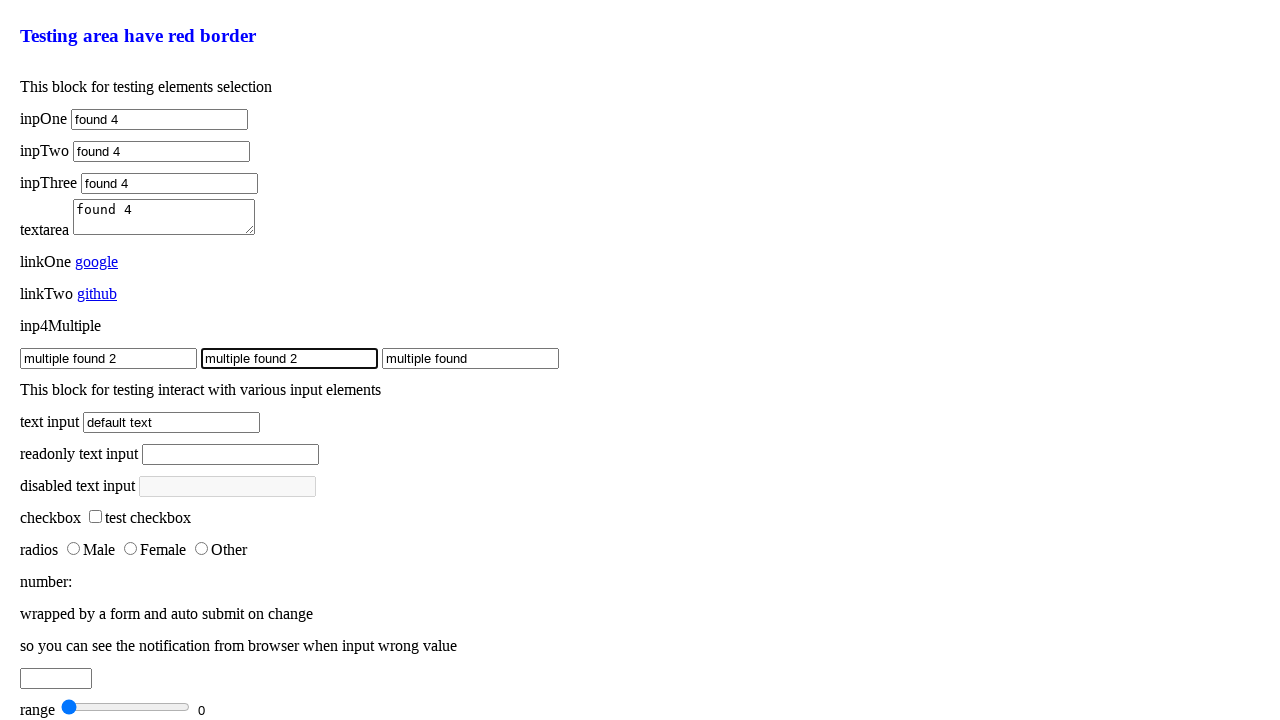

Filled multiple input element with 'multiple found 2' on .inp4Multiple >> nth=2
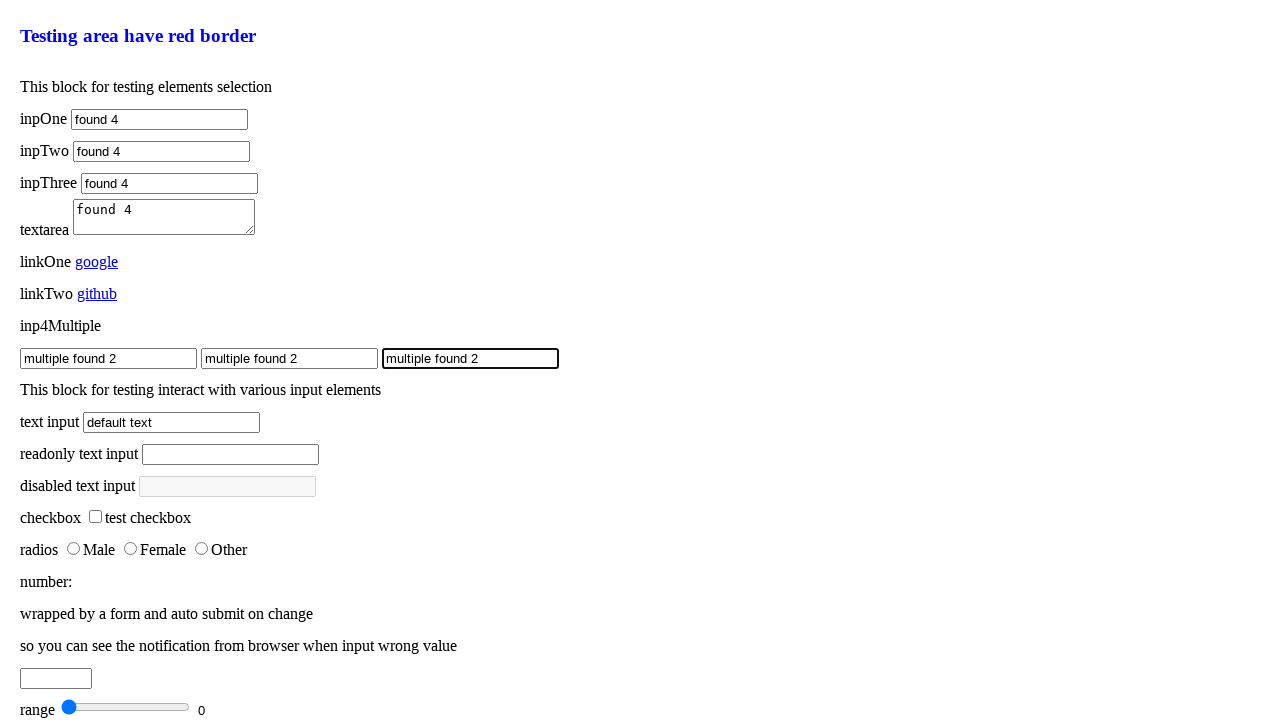

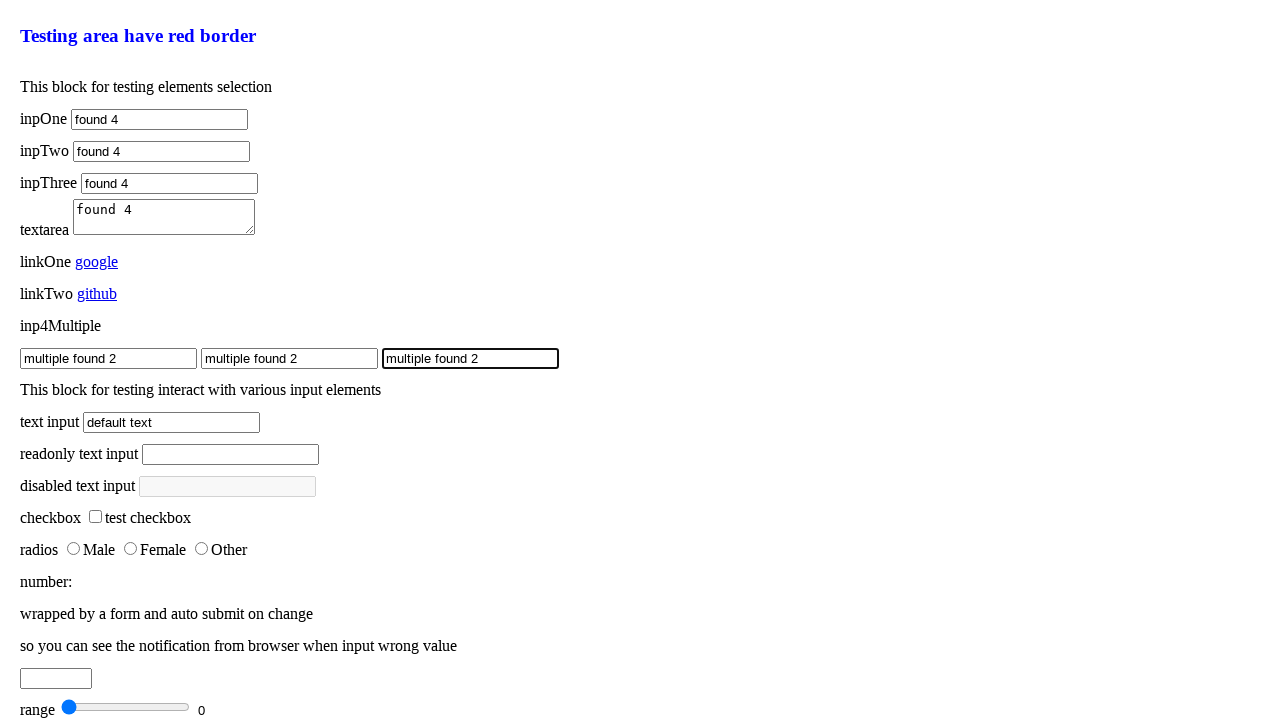